Navigates to the Spotify homepage and loads the page

Starting URL: https://spotify.com

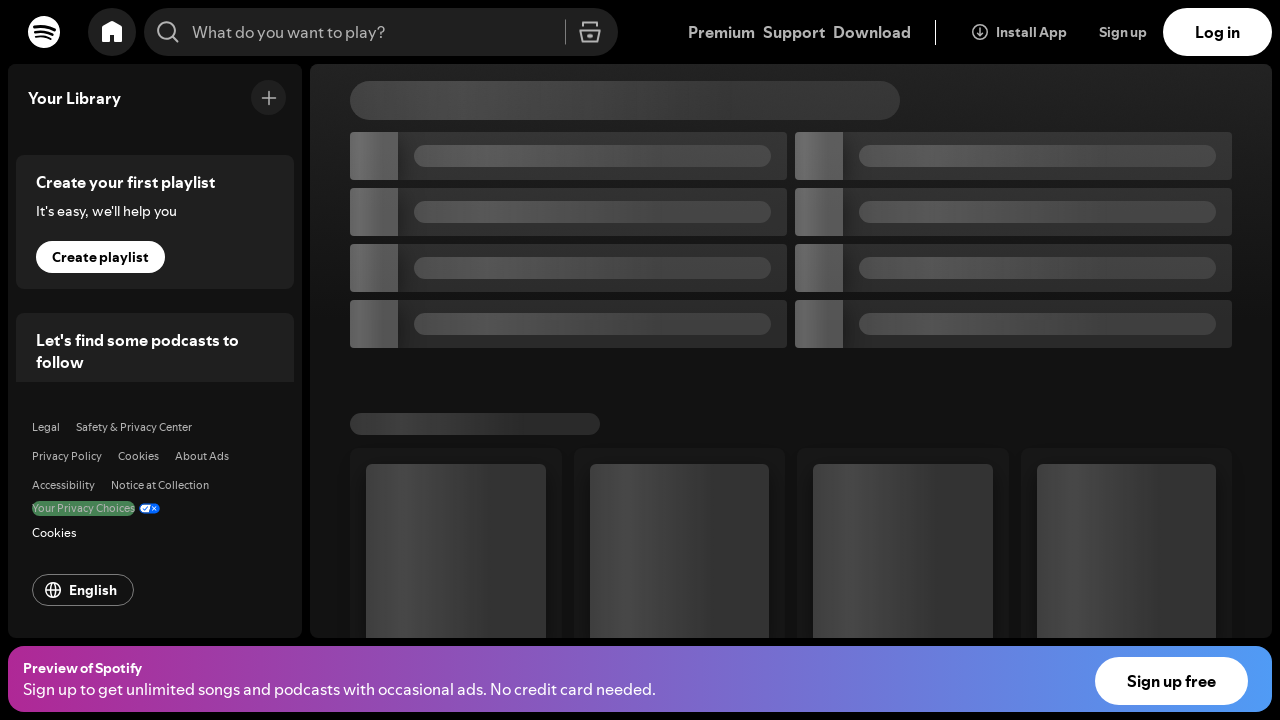

Waited for Spotify homepage to load (domcontentloaded state)
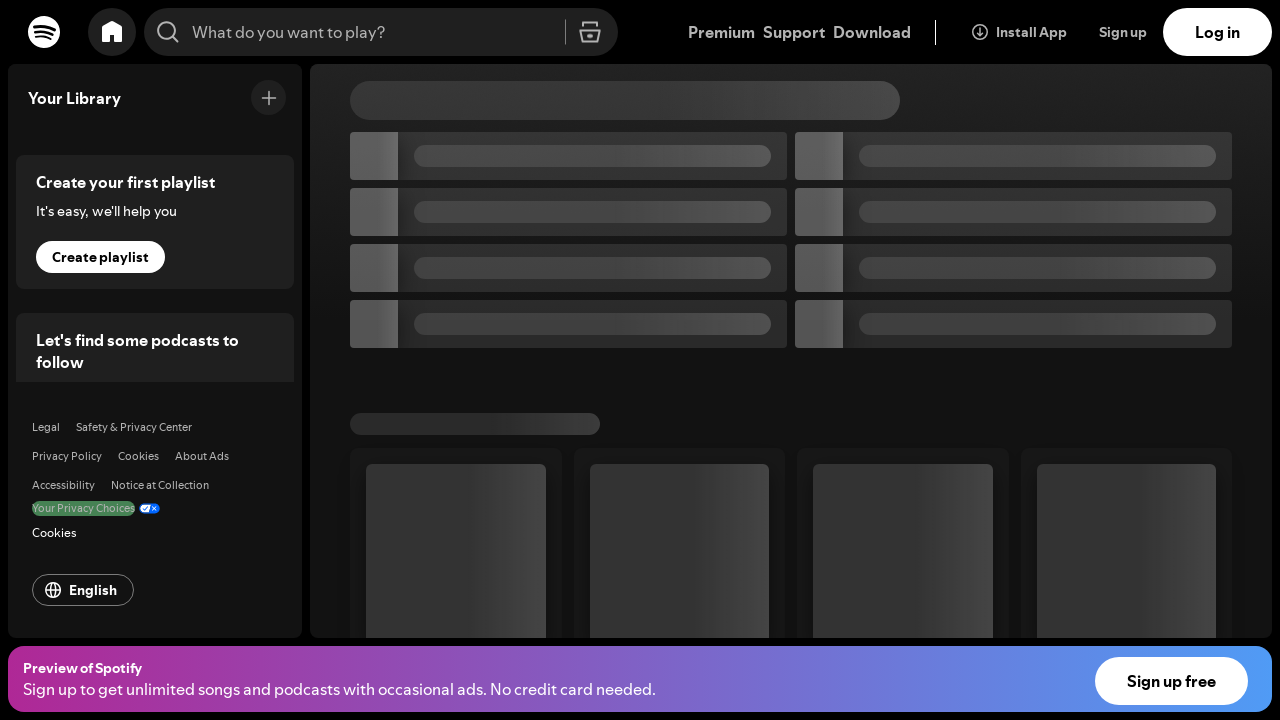

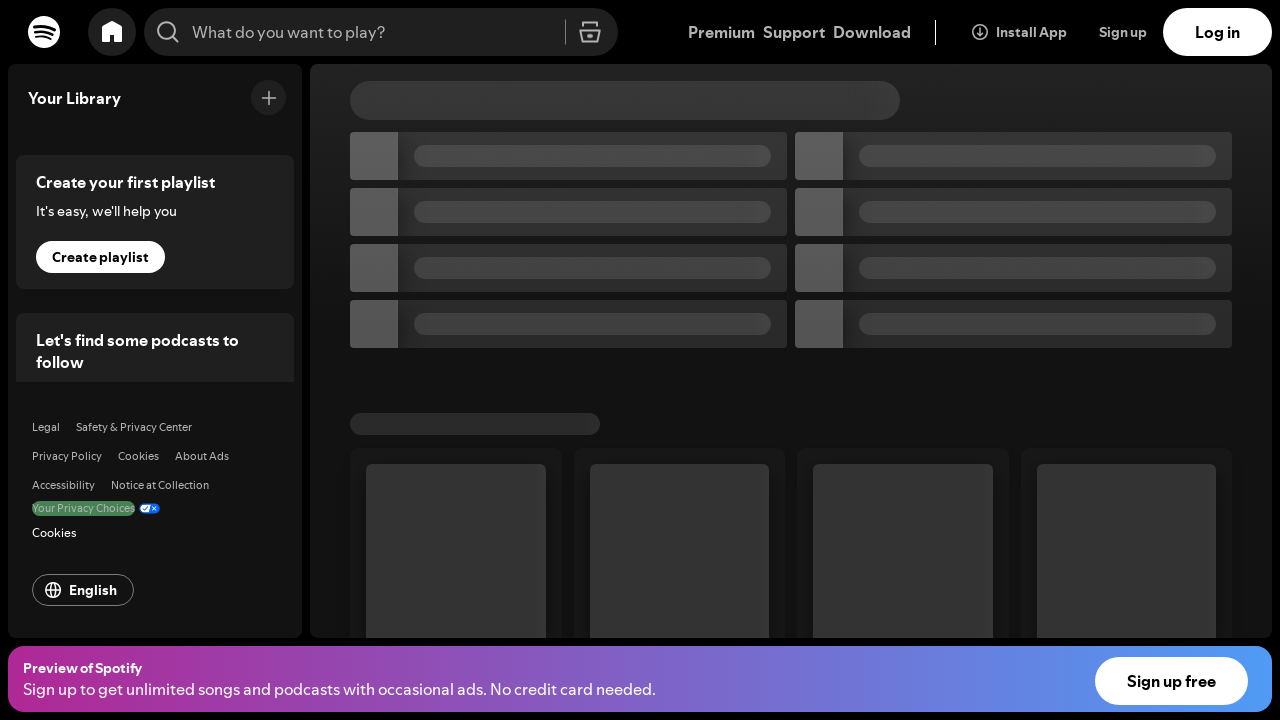